Navigates to a page and retrieves a hidden attribute value from an element with ID "treasure"

Starting URL: https://suninjuly.github.io/get_attribute.html

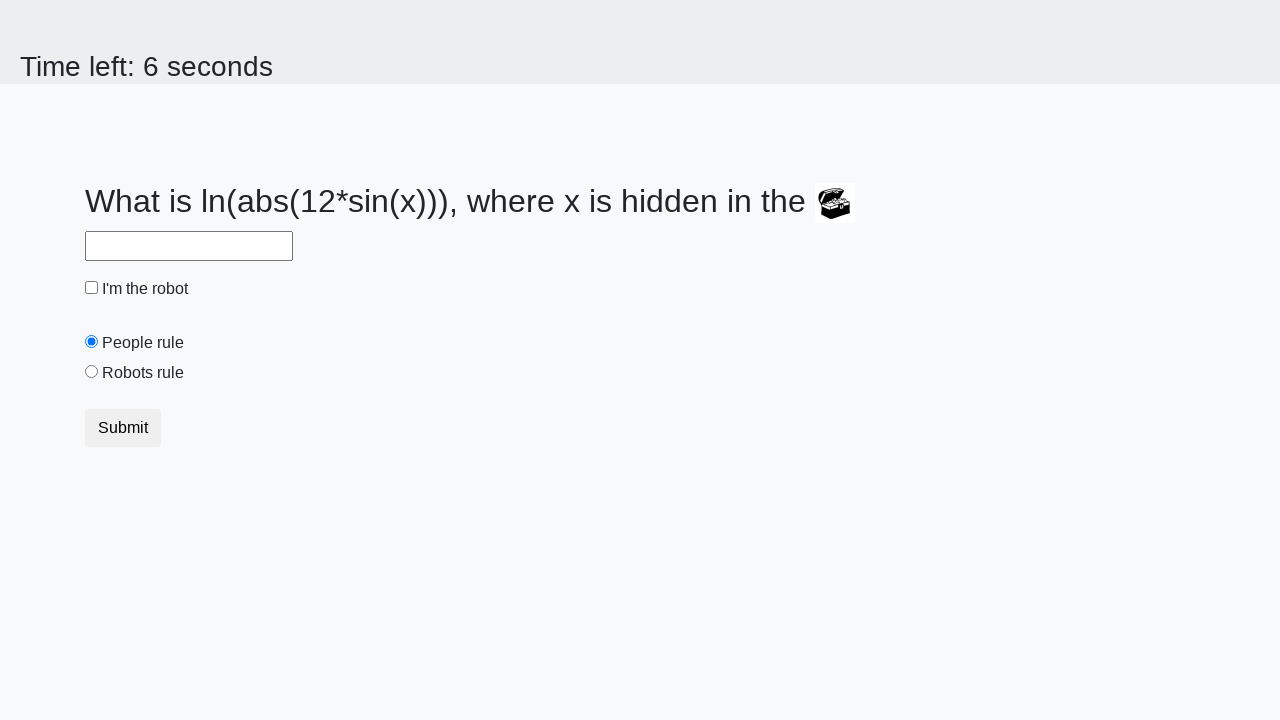

Located element with ID 'treasure' and waited for it to be present
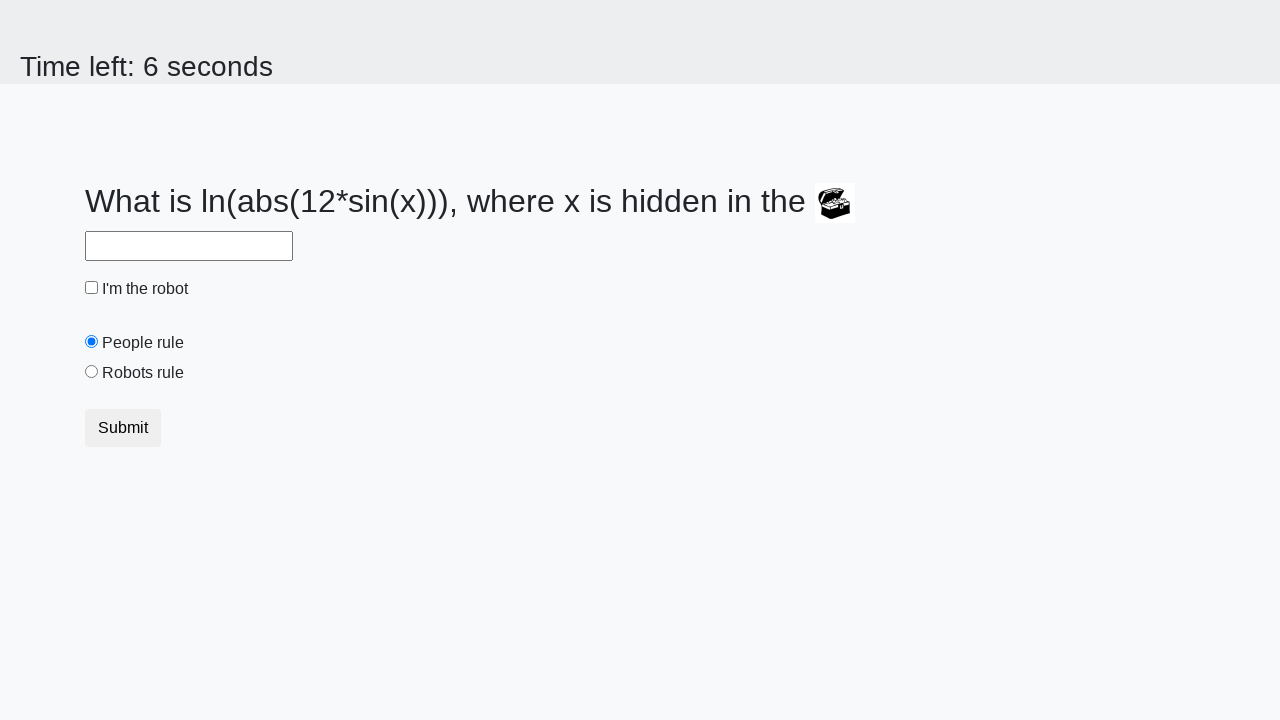

Retrieved hidden attribute 'valuex' from treasure element with value: 382
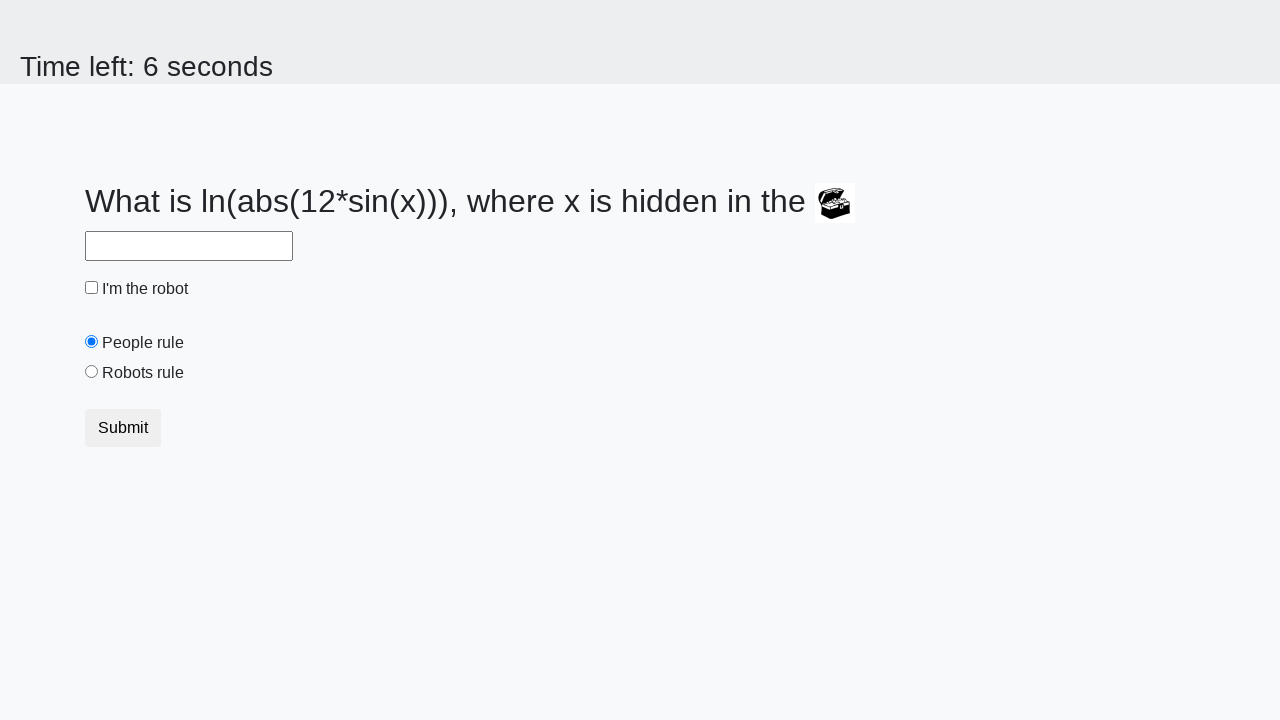

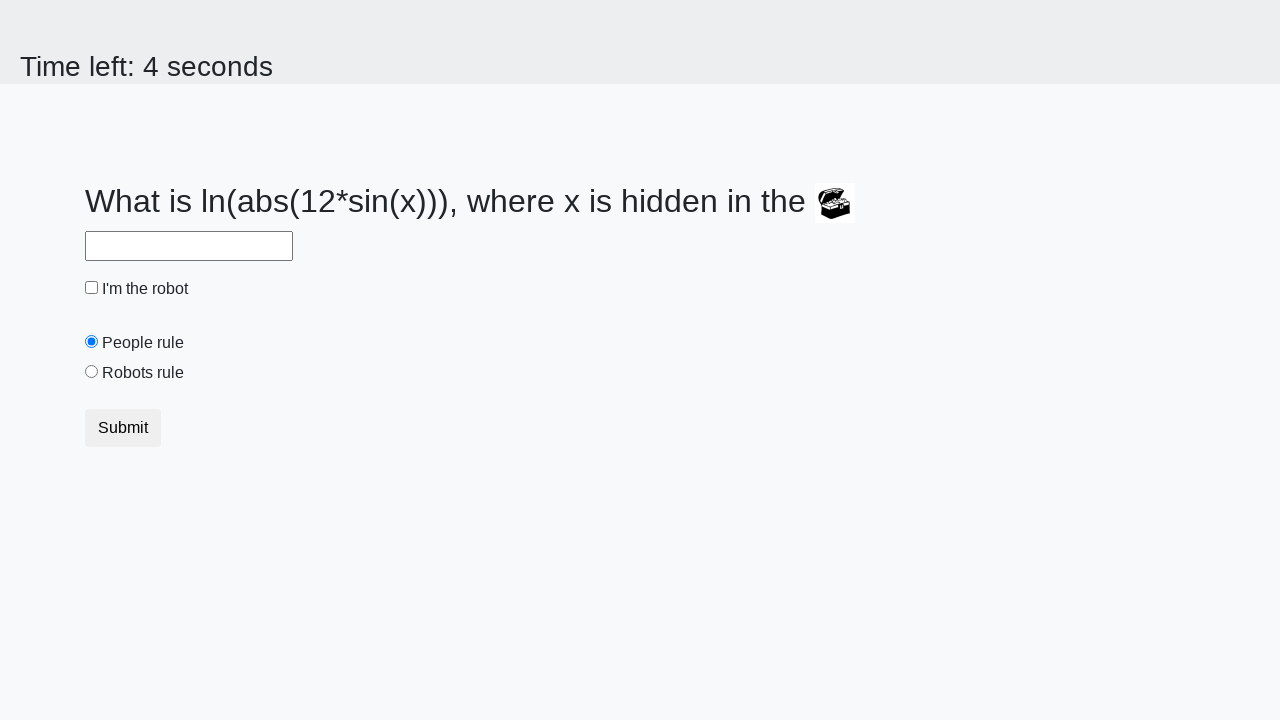